Tests clicking on multiple "Add to Cart" buttons on an e-commerce practice site

Starting URL: https://rahulshettyacademy.com/seleniumPractise/#/

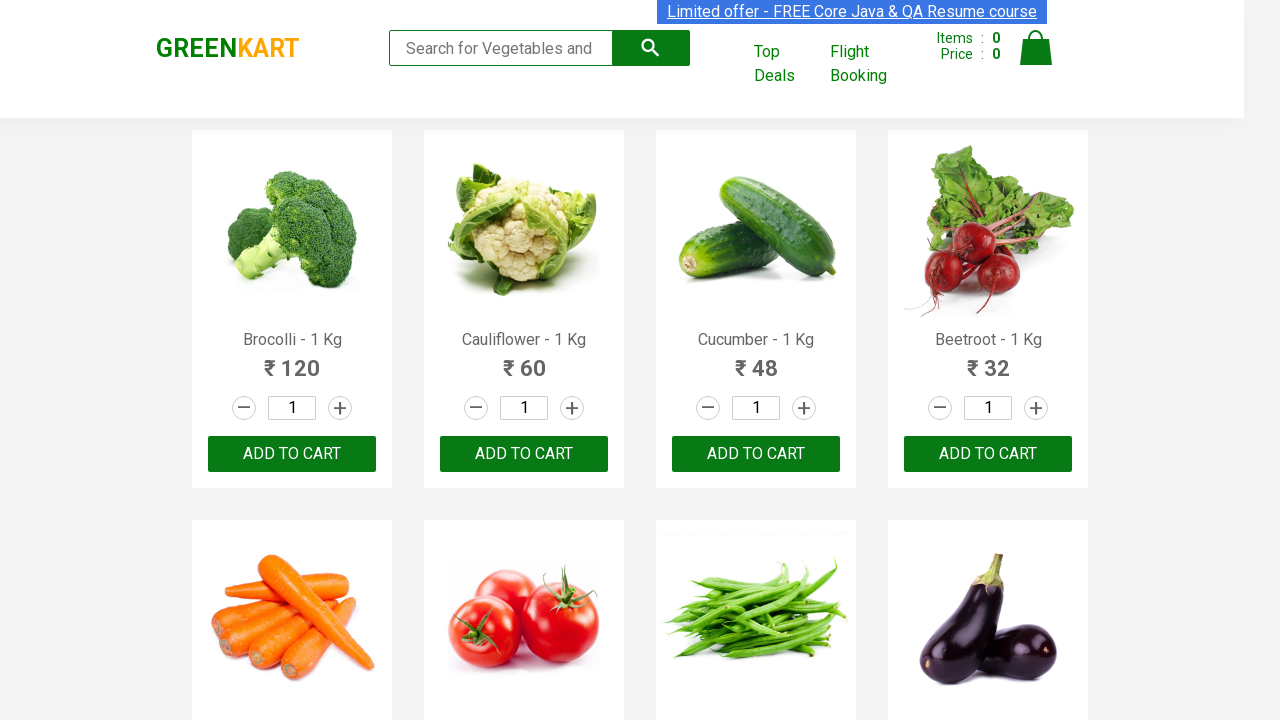

Located all 'ADD TO CART' buttons on the page
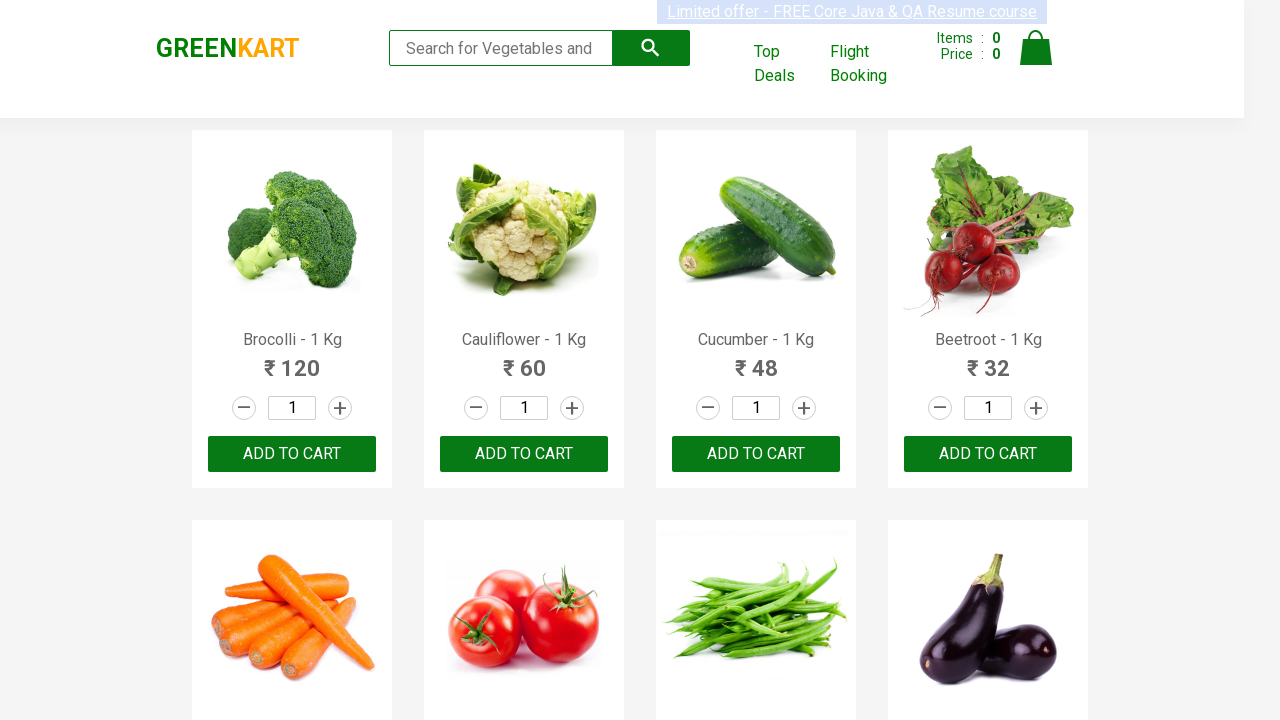

Found 30 'ADD TO CART' buttons
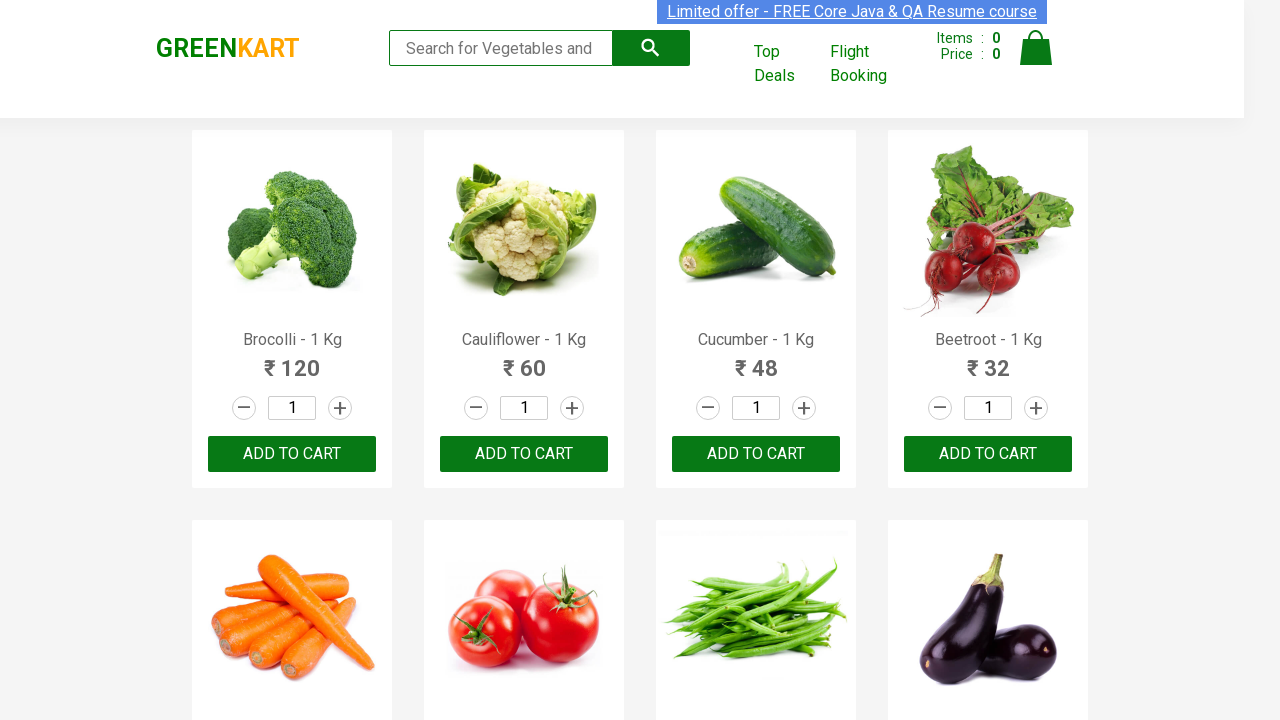

Clicked 'ADD TO CART' button 1 of 30 at (292, 454) on button:has-text('ADD TO CART') >> nth=0
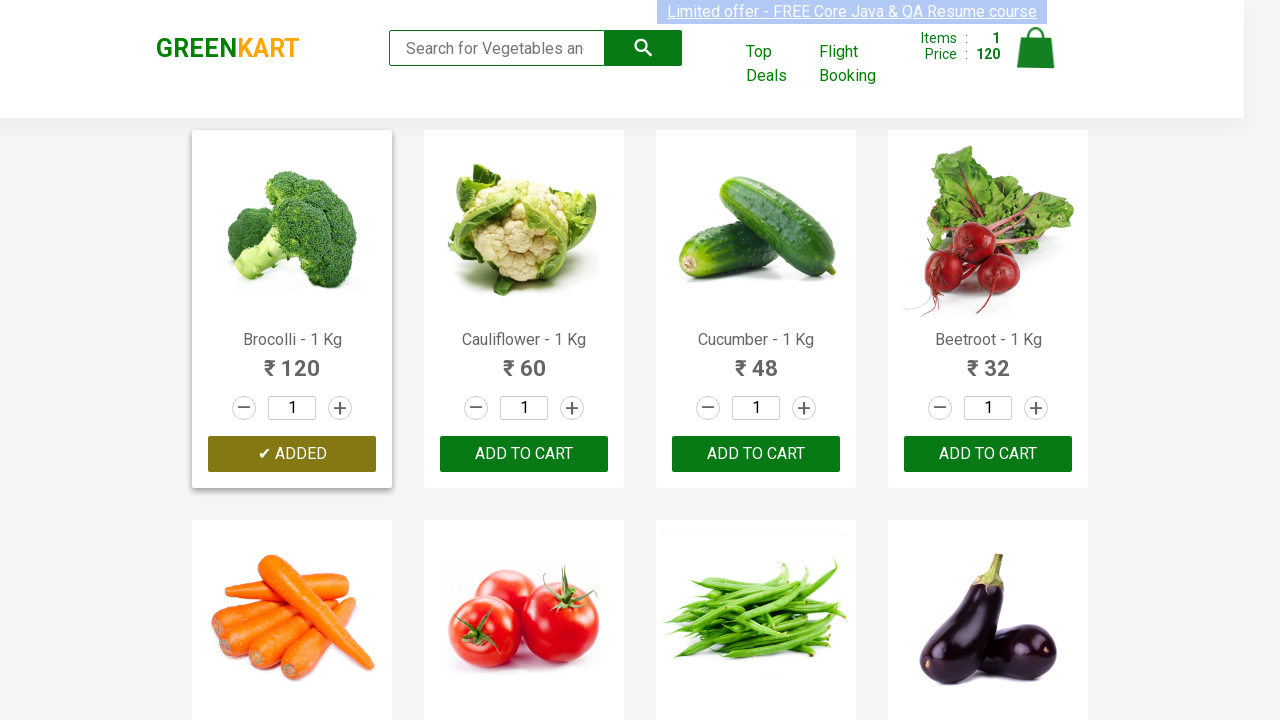

Clicked 'ADD TO CART' button 2 of 30 at (756, 454) on button:has-text('ADD TO CART') >> nth=1
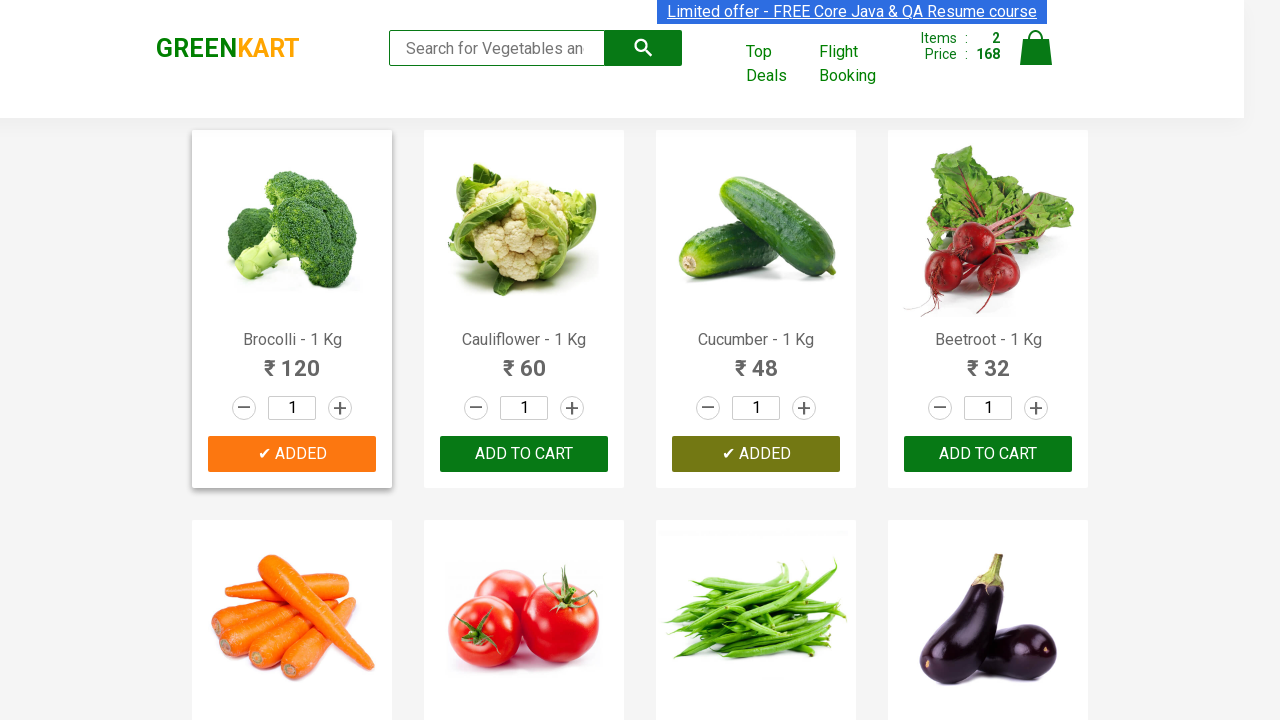

Clicked 'ADD TO CART' button 3 of 30 at (292, 360) on button:has-text('ADD TO CART') >> nth=2
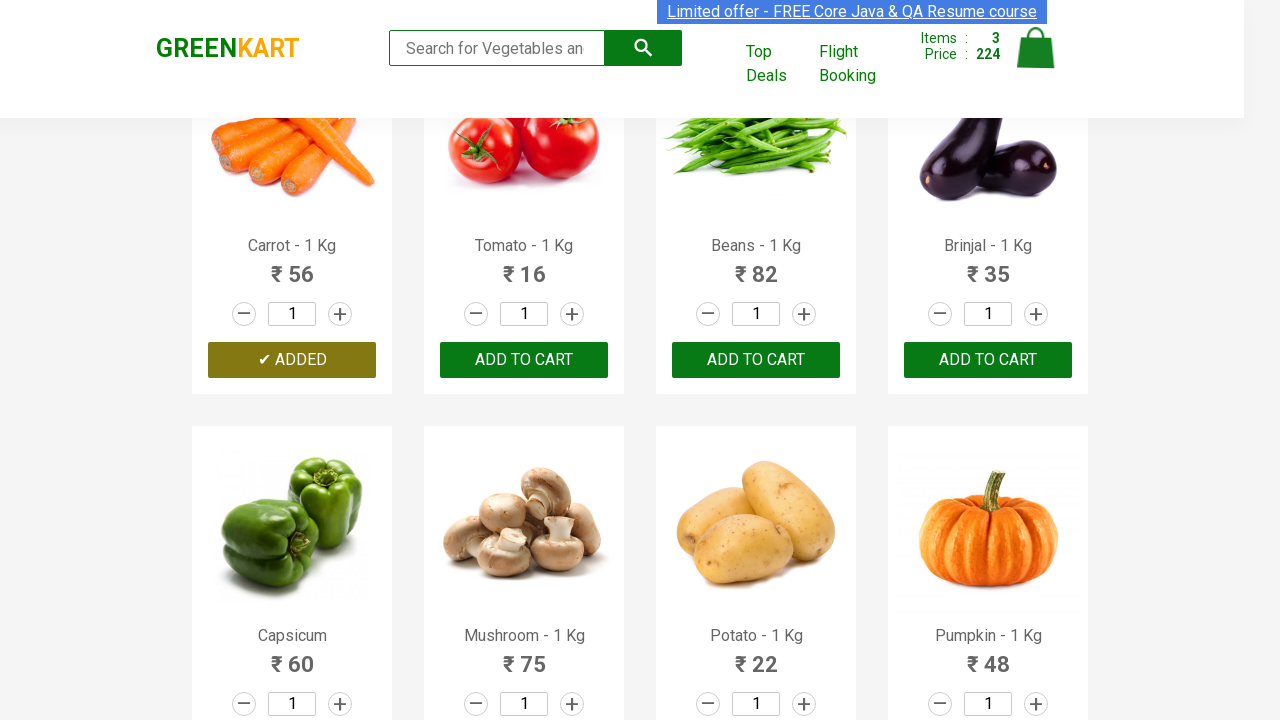

Clicked 'ADD TO CART' button 4 of 30 at (756, 360) on button:has-text('ADD TO CART') >> nth=3
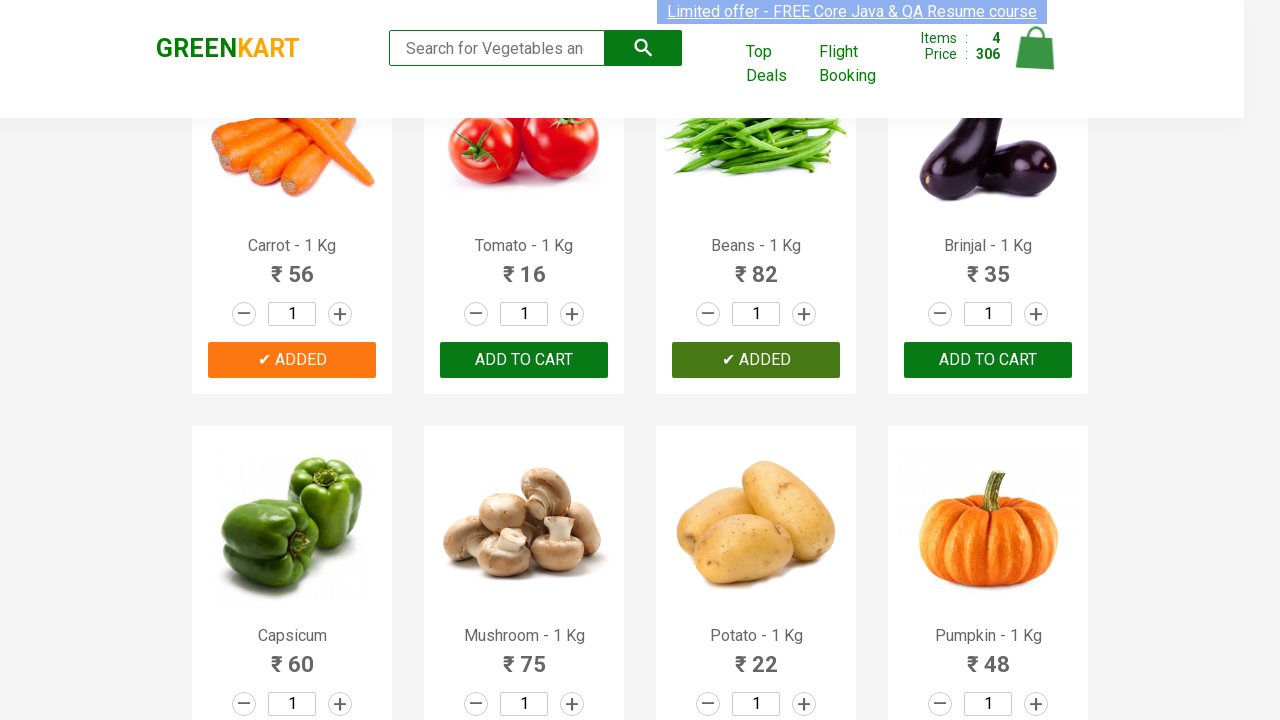

Clicked 'ADD TO CART' button 5 of 30 at (292, 360) on button:has-text('ADD TO CART') >> nth=4
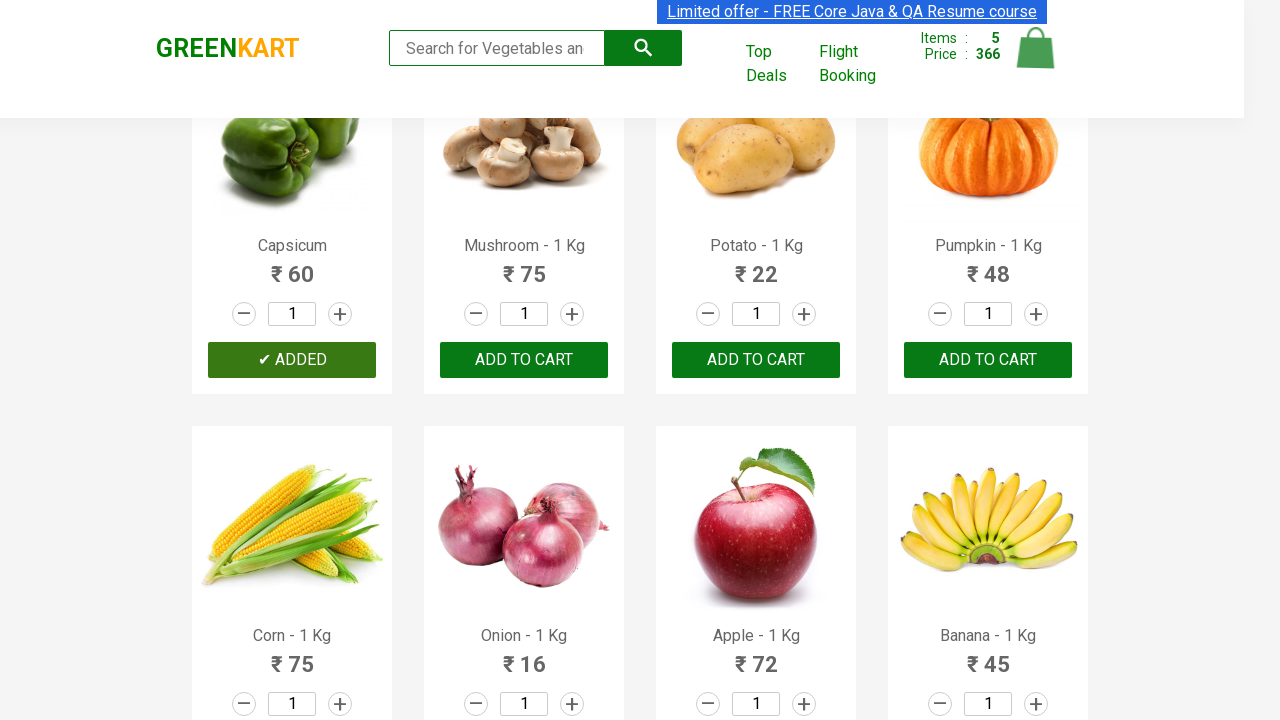

Clicked 'ADD TO CART' button 6 of 30 at (756, 360) on button:has-text('ADD TO CART') >> nth=5
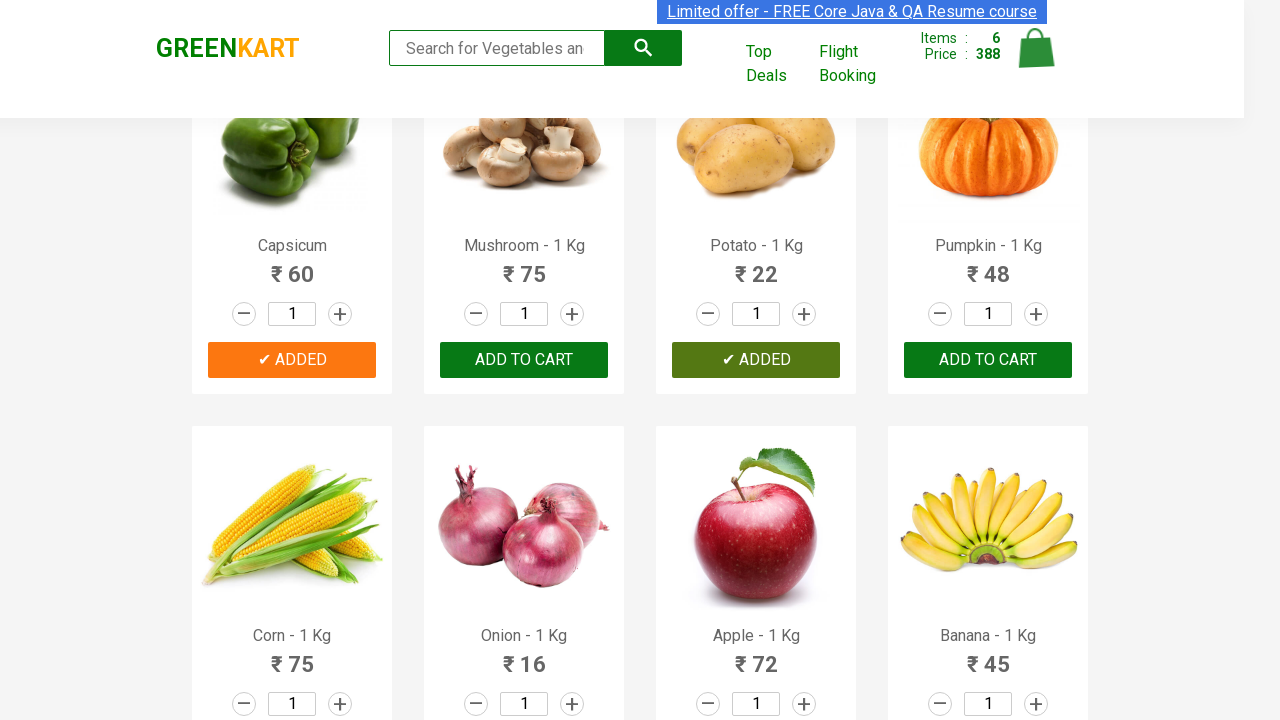

Clicked 'ADD TO CART' button 7 of 30 at (988, 360) on button:has-text('ADD TO CART') >> nth=6
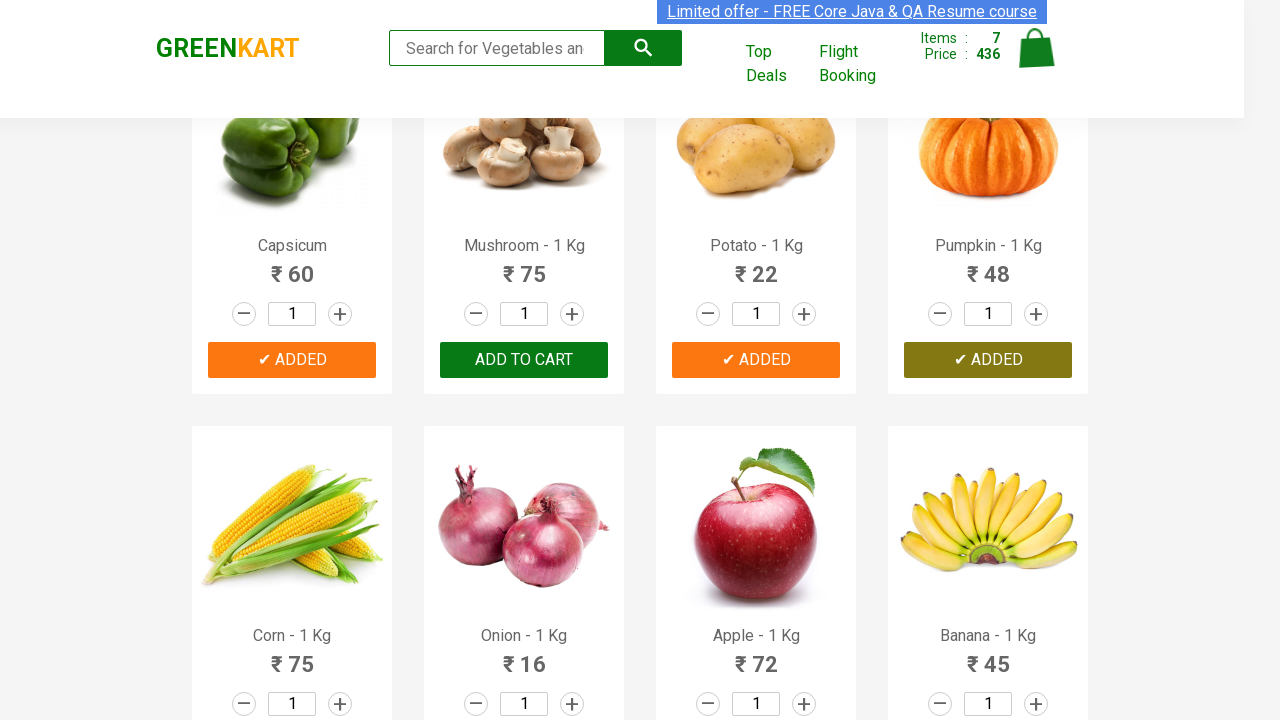

Clicked 'ADD TO CART' button 8 of 30 at (292, 360) on button:has-text('ADD TO CART') >> nth=7
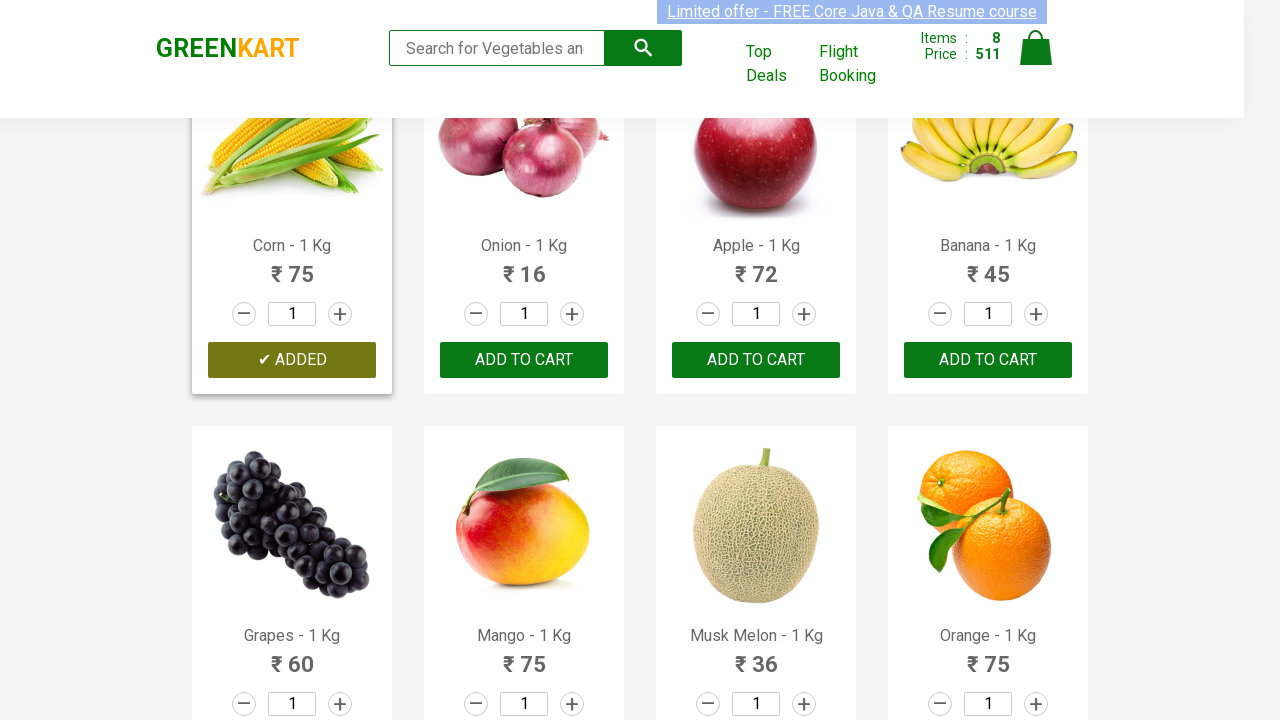

Clicked 'ADD TO CART' button 9 of 30 at (524, 360) on button:has-text('ADD TO CART') >> nth=8
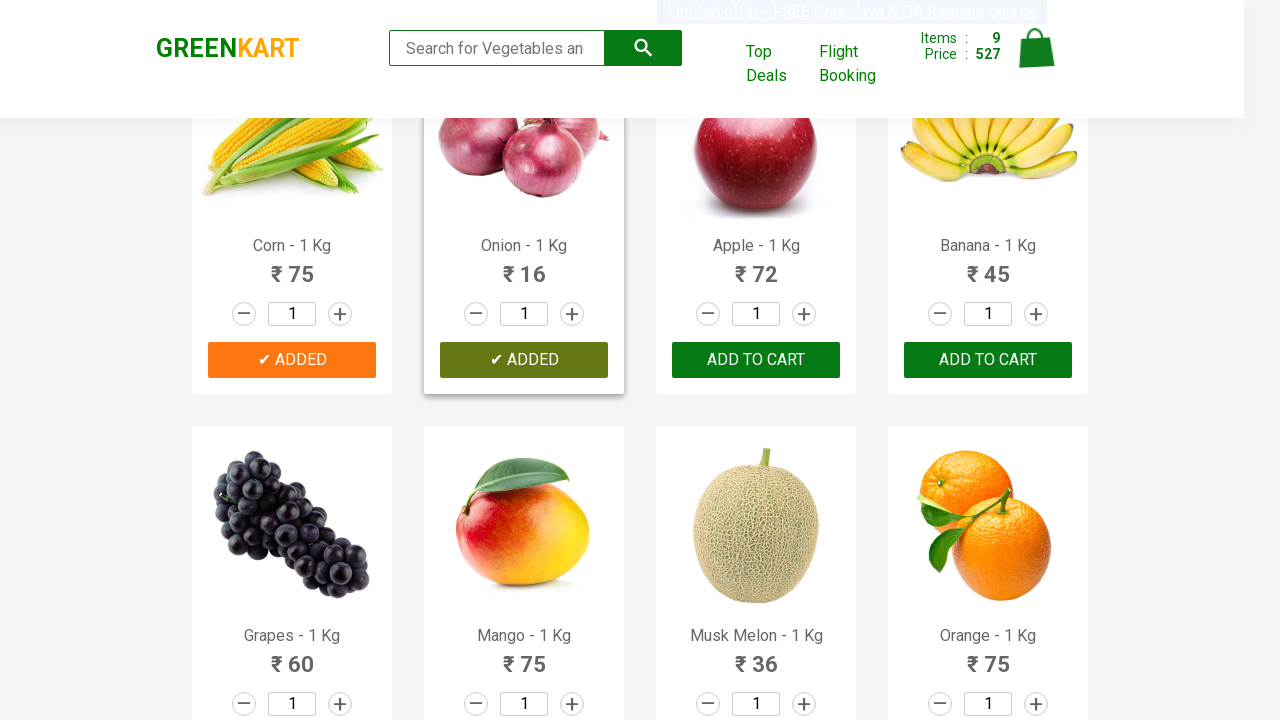

Clicked 'ADD TO CART' button 10 of 30 at (524, 360) on button:has-text('ADD TO CART') >> nth=9
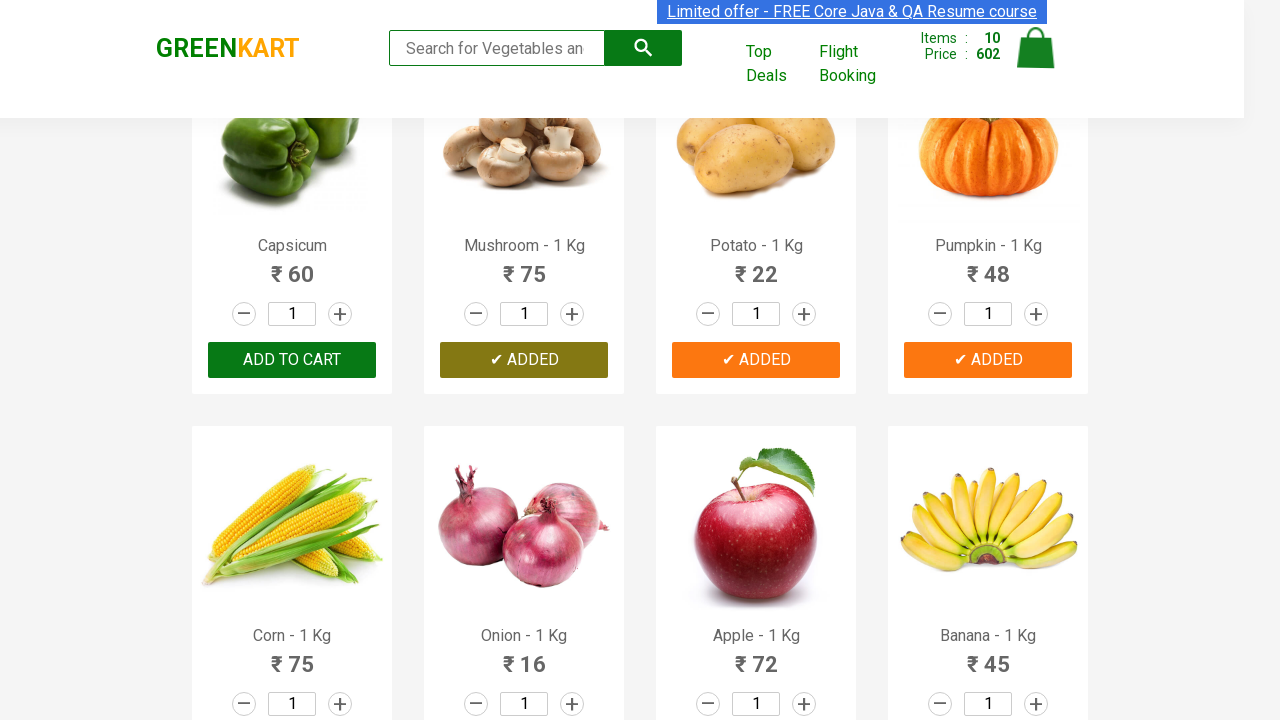

Clicked 'ADD TO CART' button 11 of 30 at (756, 360) on button:has-text('ADD TO CART') >> nth=10
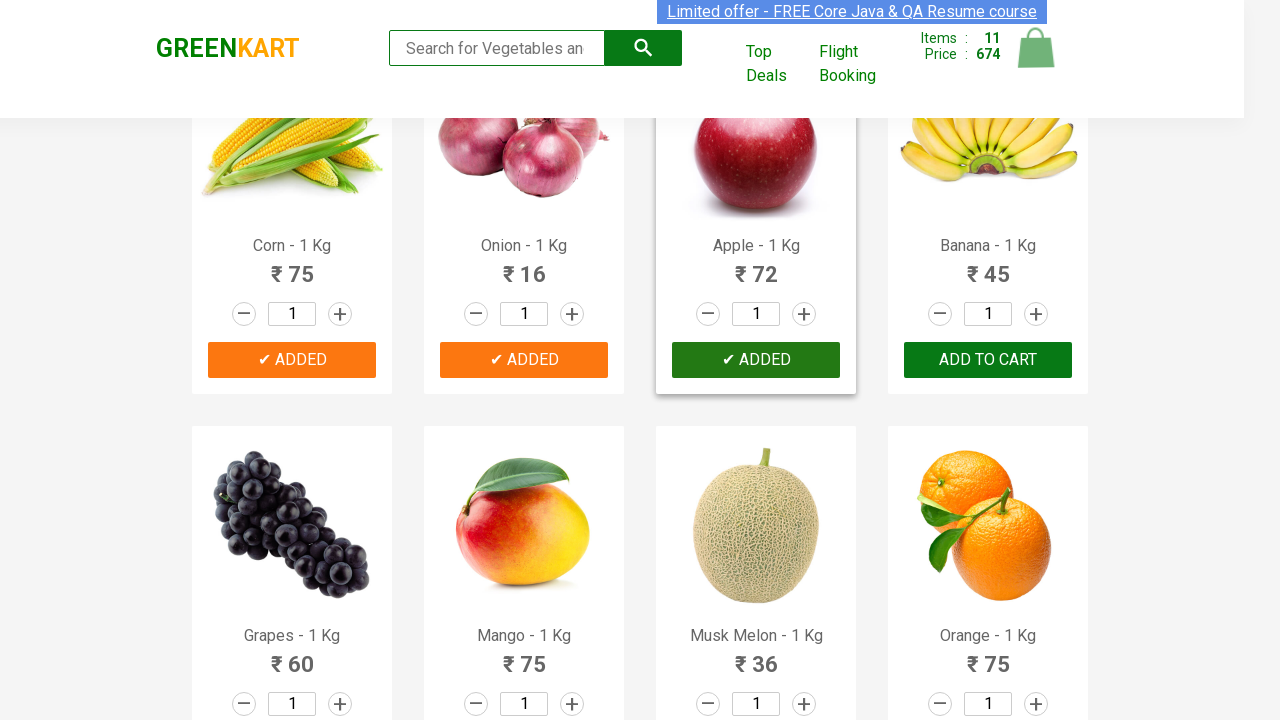

Clicked 'ADD TO CART' button 12 of 30 at (988, 360) on button:has-text('ADD TO CART') >> nth=11
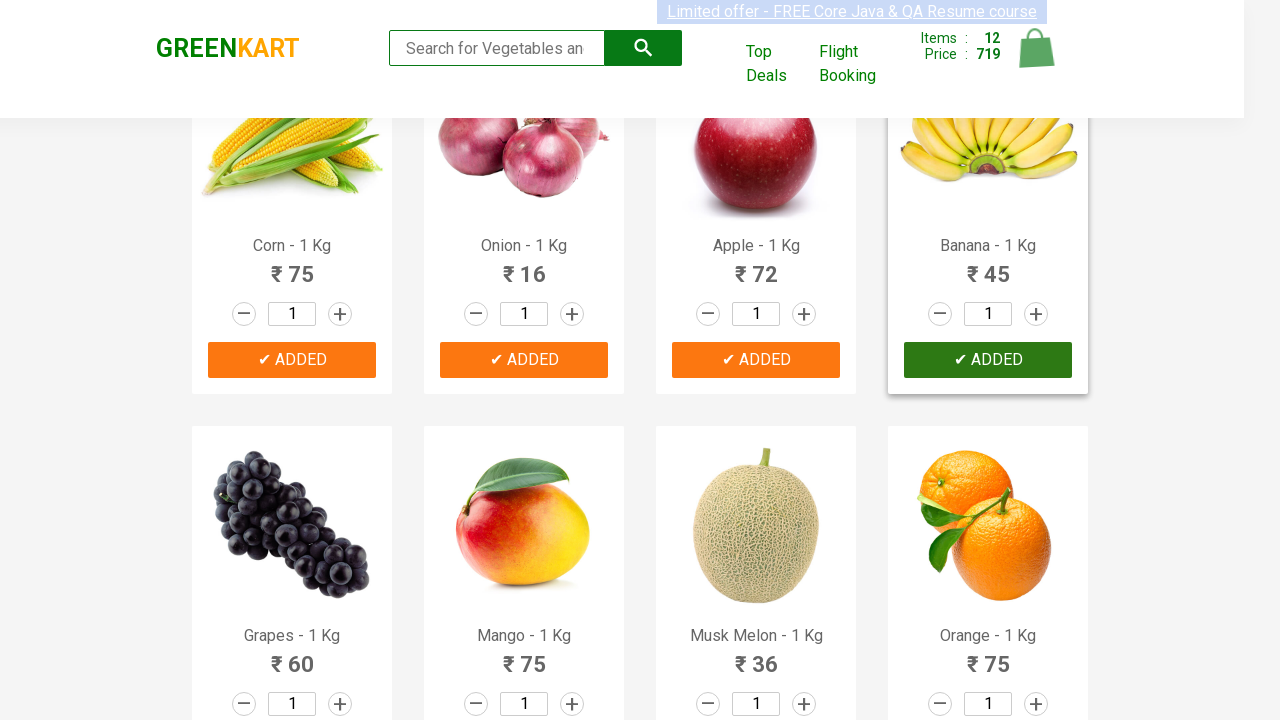

Clicked 'ADD TO CART' button 13 of 30 at (524, 360) on button:has-text('ADD TO CART') >> nth=12
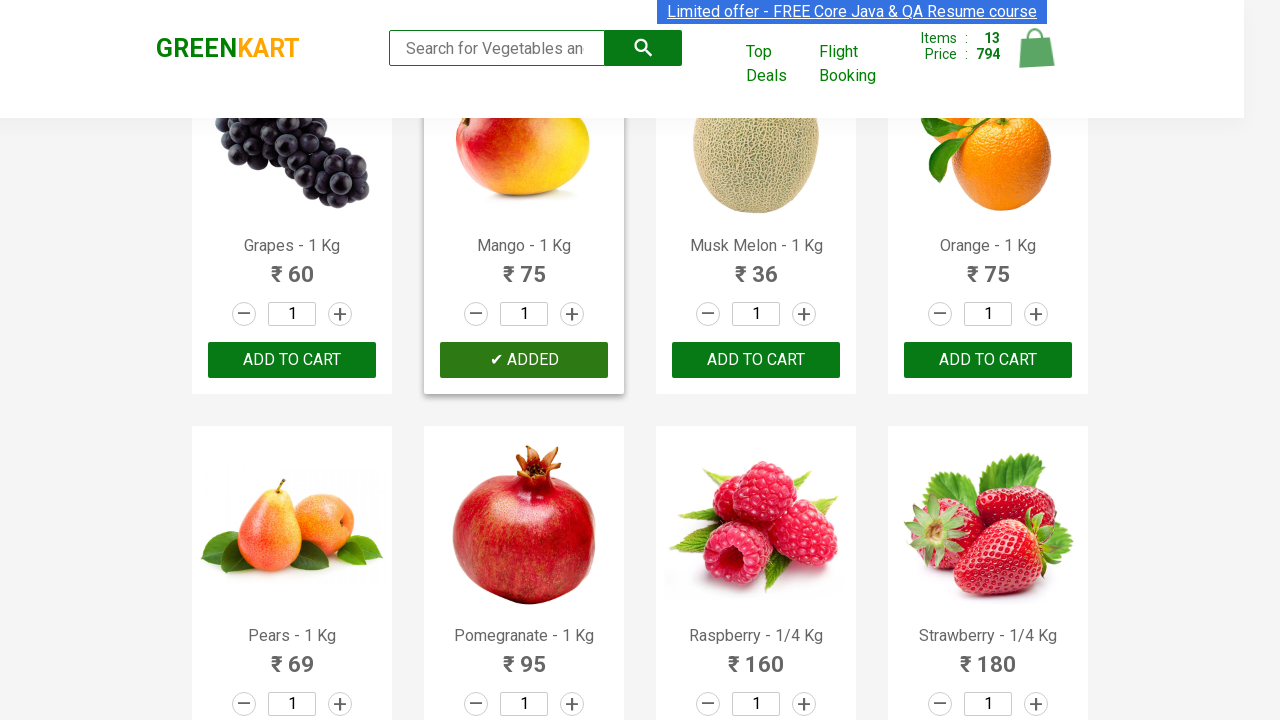

Clicked 'ADD TO CART' button 14 of 30 at (756, 360) on button:has-text('ADD TO CART') >> nth=13
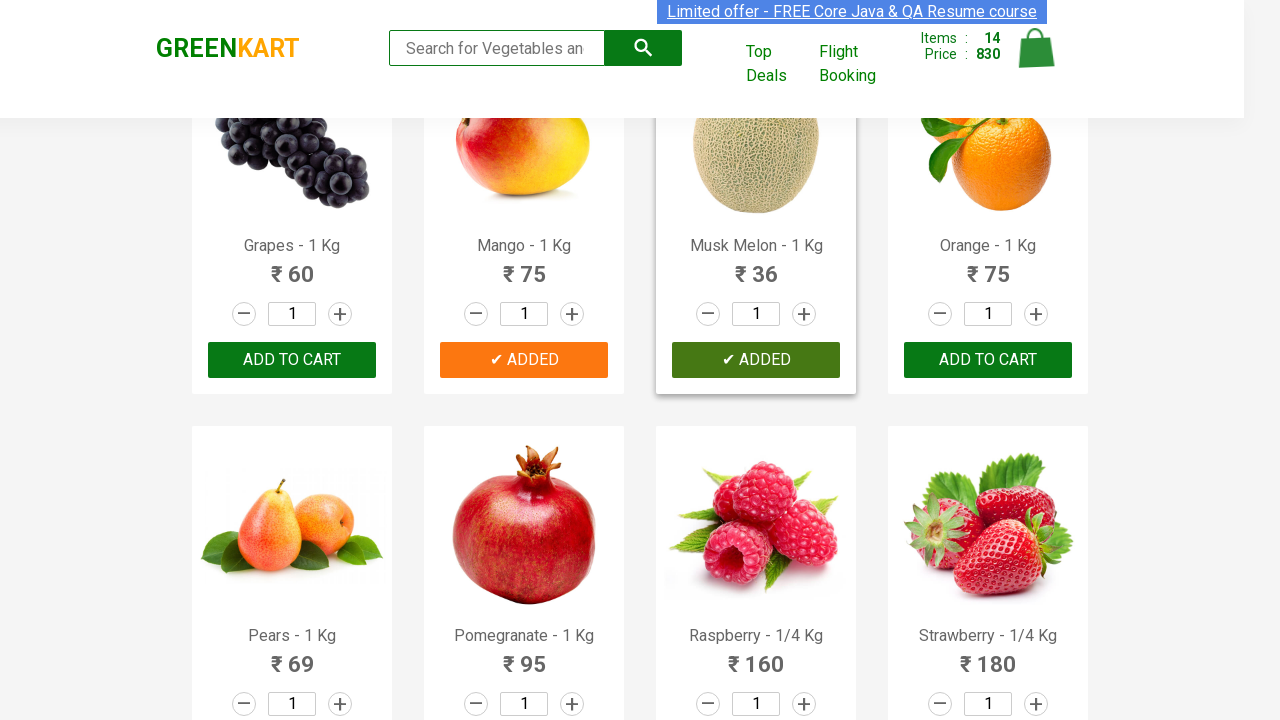

Clicked 'ADD TO CART' button 15 of 30 at (988, 360) on button:has-text('ADD TO CART') >> nth=14
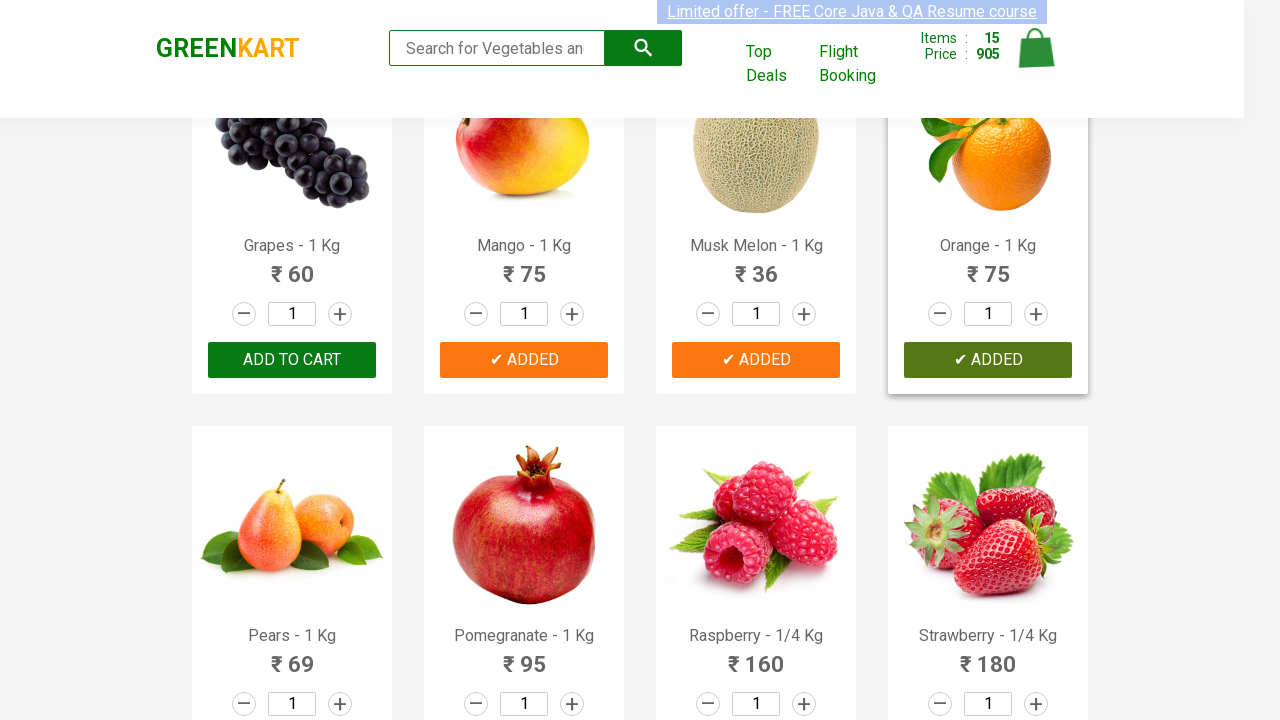

Clicked 'ADD TO CART' button 16 of 30 at (292, 360) on button:has-text('ADD TO CART') >> nth=15
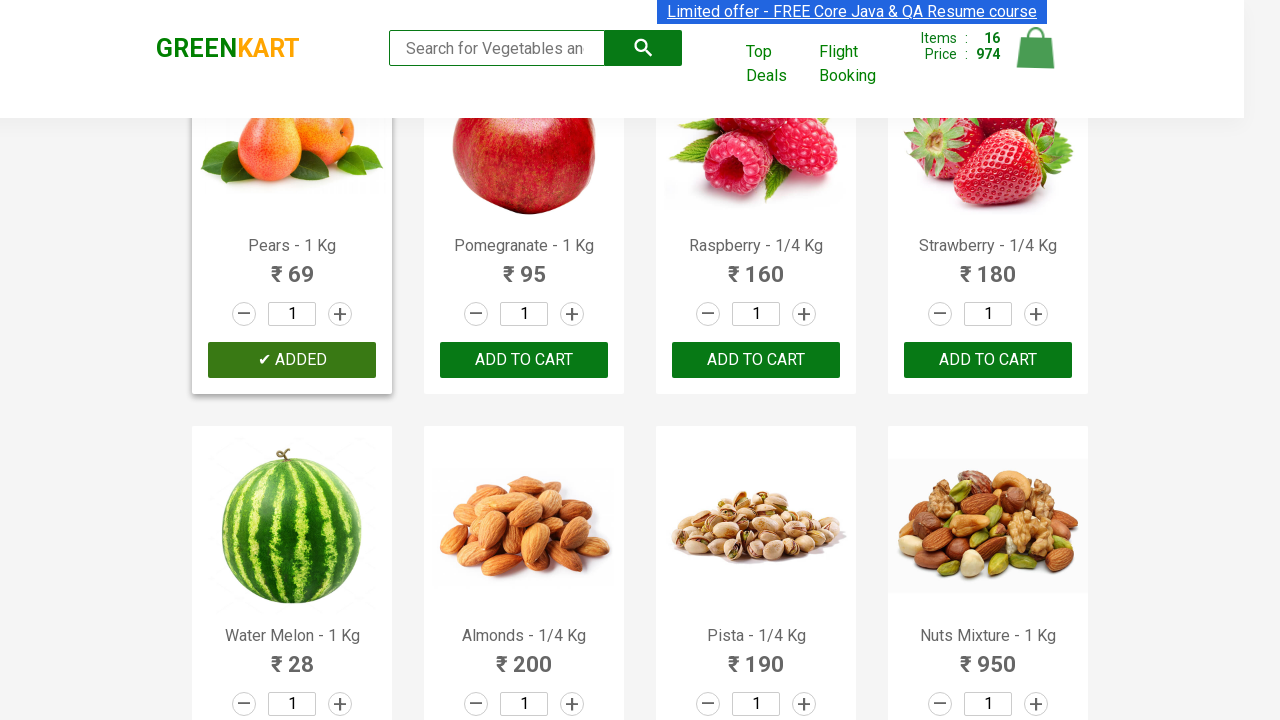

Clicked 'ADD TO CART' button 17 of 30 at (524, 360) on button:has-text('ADD TO CART') >> nth=16
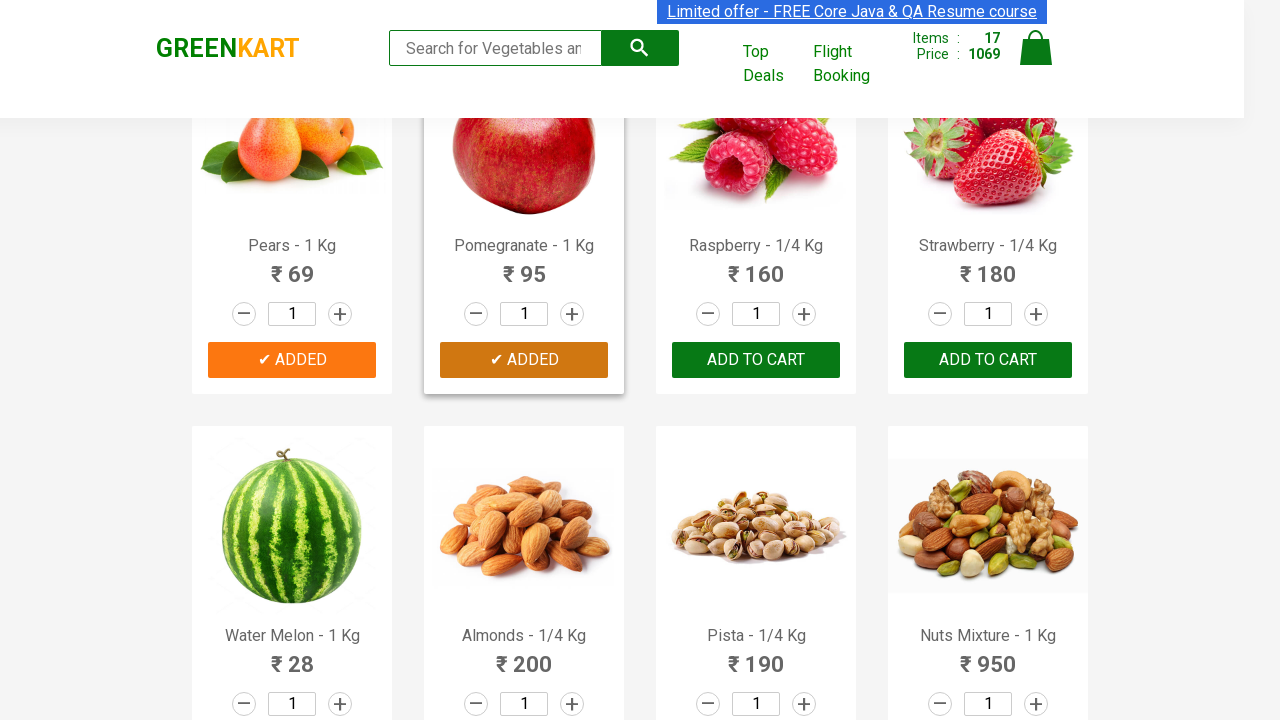

Clicked 'ADD TO CART' button 18 of 30 at (524, 360) on button:has-text('ADD TO CART') >> nth=17
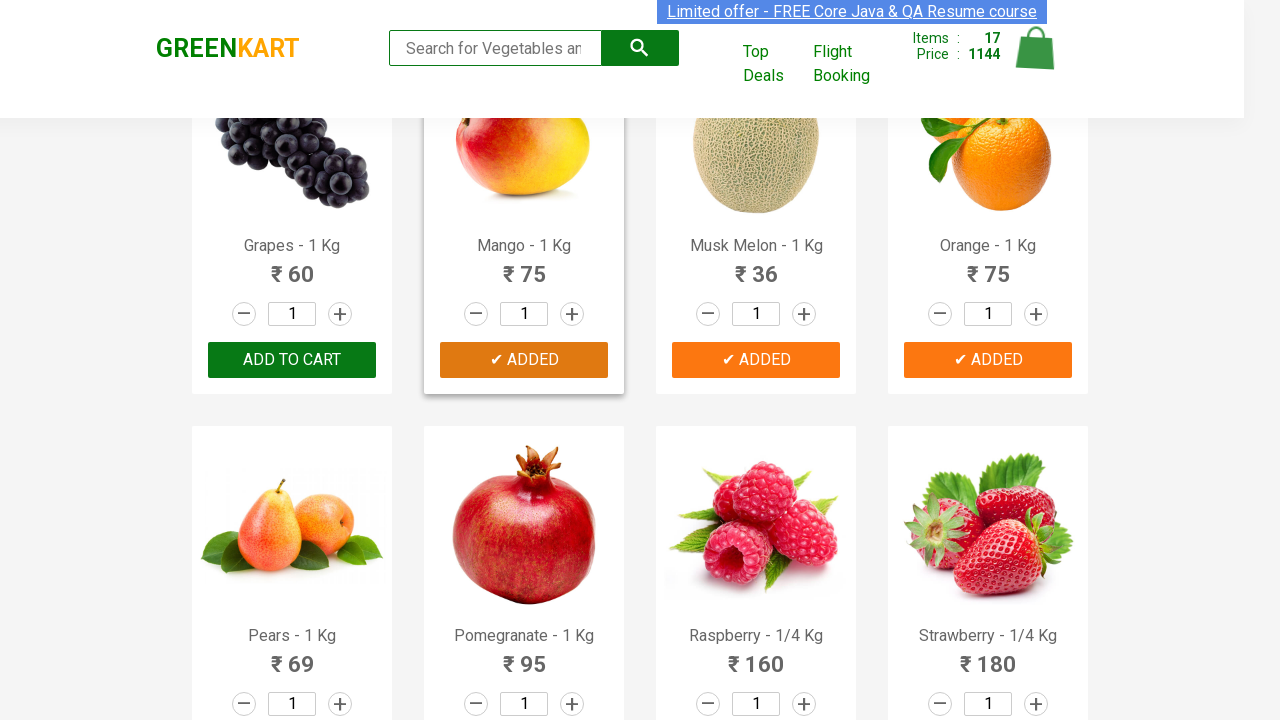

Clicked 'ADD TO CART' button 19 of 30 at (756, 360) on button:has-text('ADD TO CART') >> nth=18
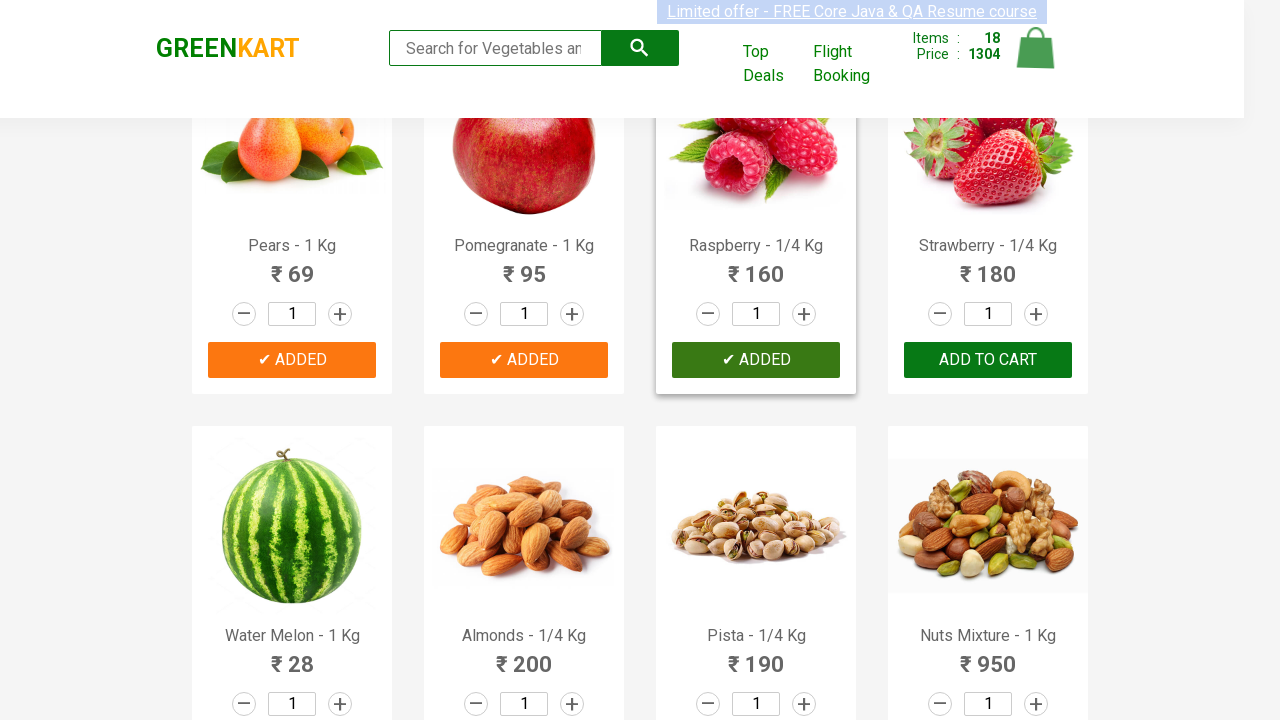

Clicked 'ADD TO CART' button 20 of 30 at (292, 360) on button:has-text('ADD TO CART') >> nth=19
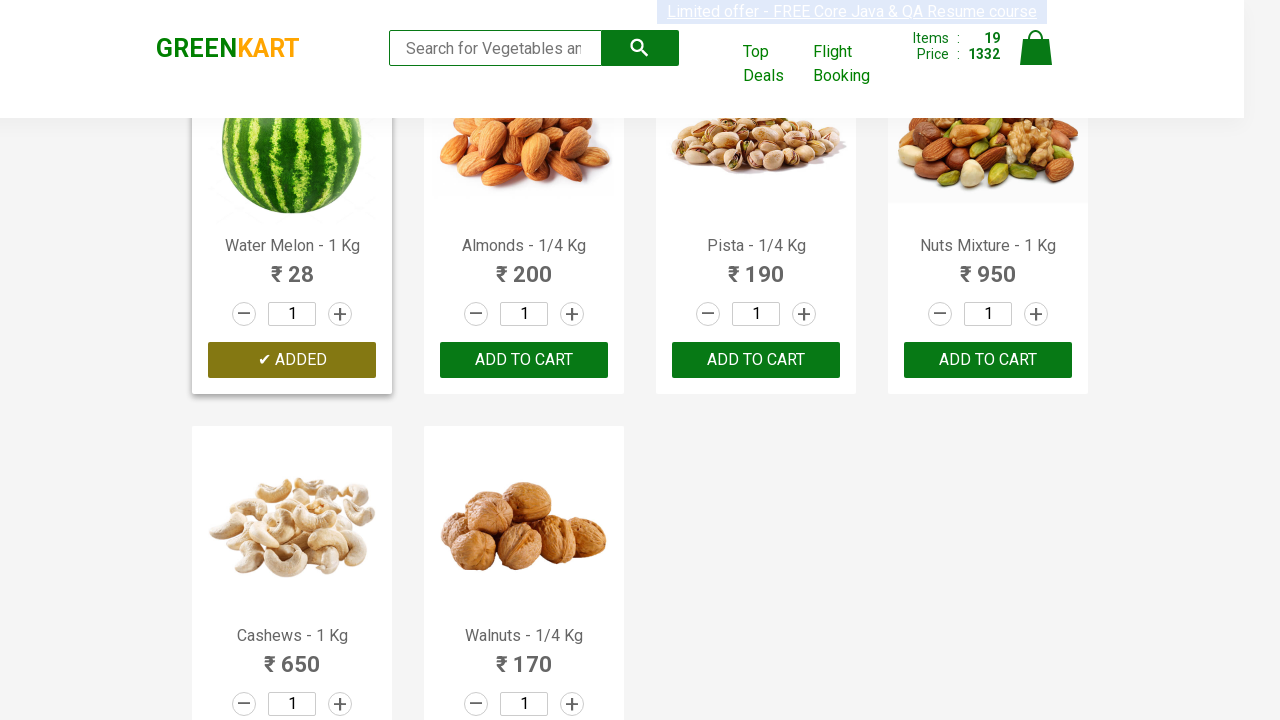

Clicked 'ADD TO CART' button 21 of 30 at (988, 360) on button:has-text('ADD TO CART') >> nth=20
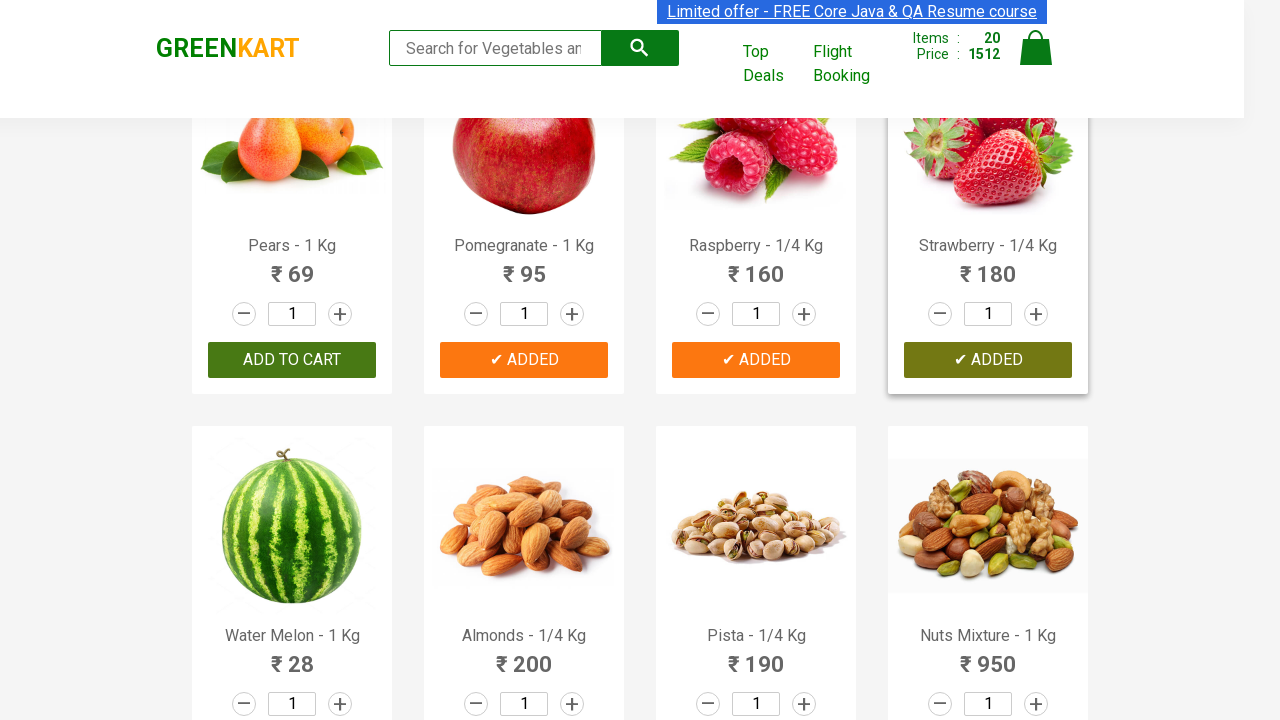

Clicked 'ADD TO CART' button 22 of 30 at (524, 360) on button:has-text('ADD TO CART') >> nth=21
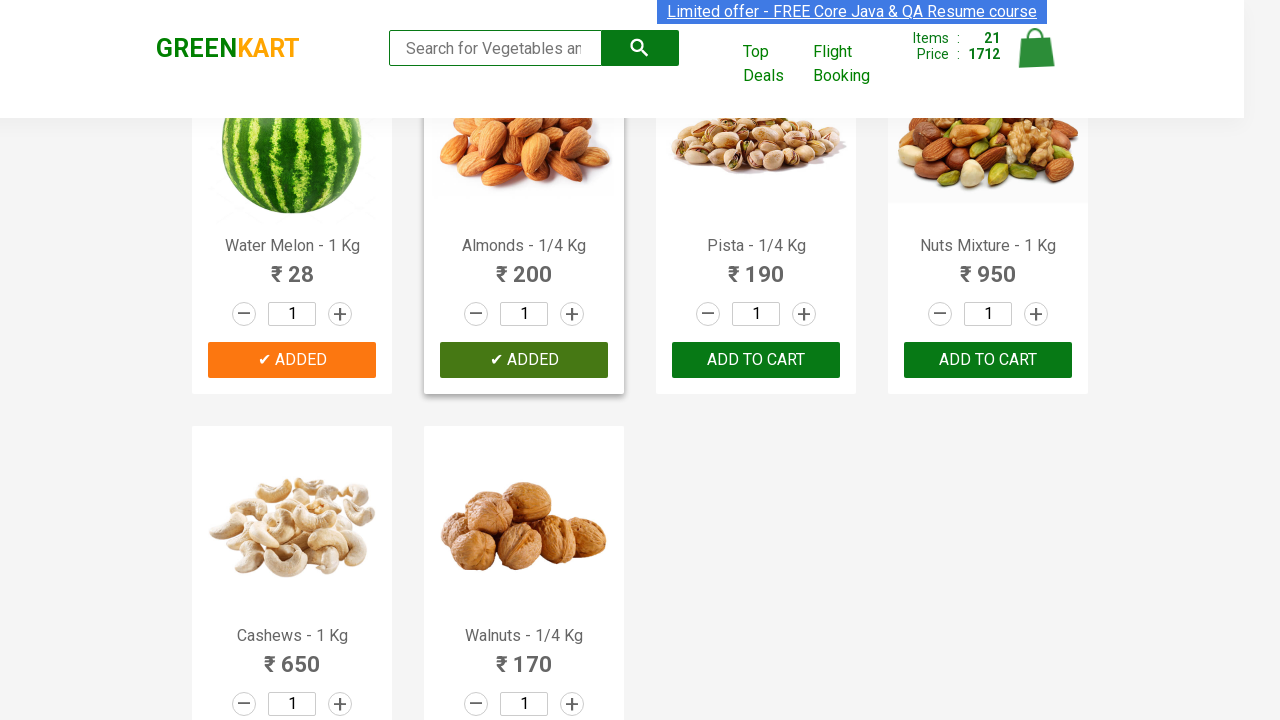

Clicked 'ADD TO CART' button 23 of 30 at (756, 360) on button:has-text('ADD TO CART') >> nth=22
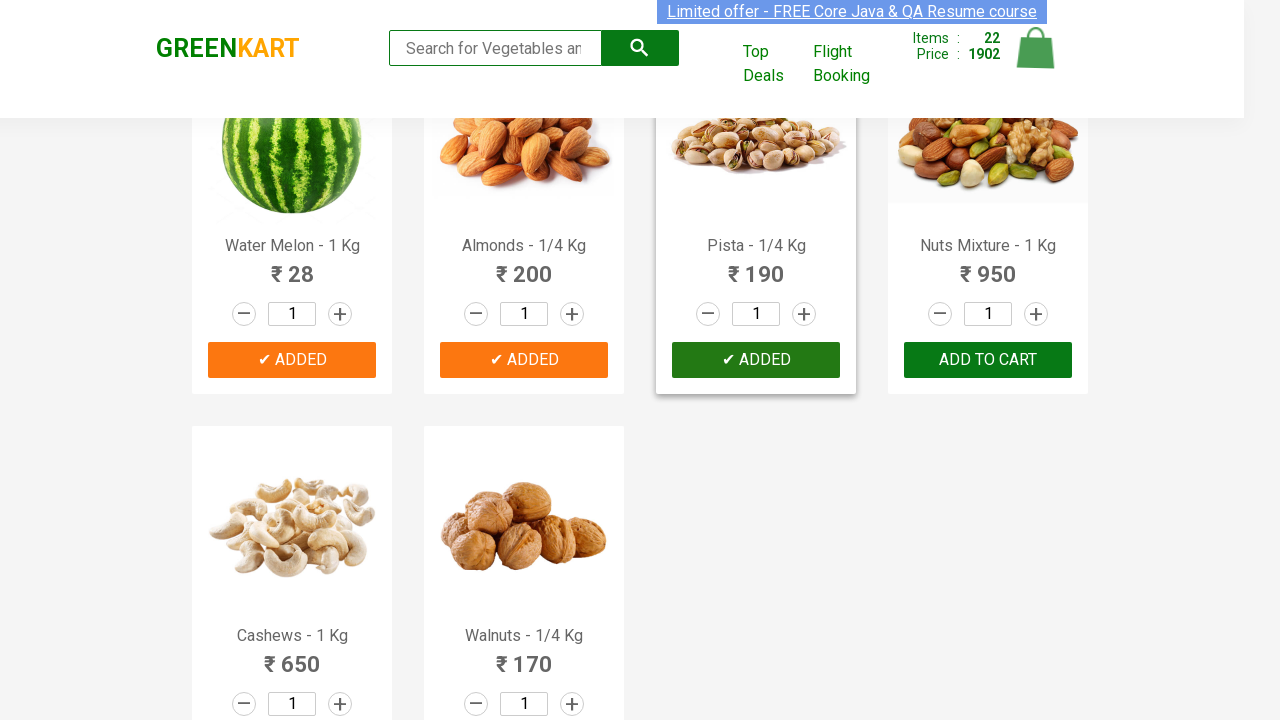

Clicked 'ADD TO CART' button 24 of 30 at (988, 360) on button:has-text('ADD TO CART') >> nth=23
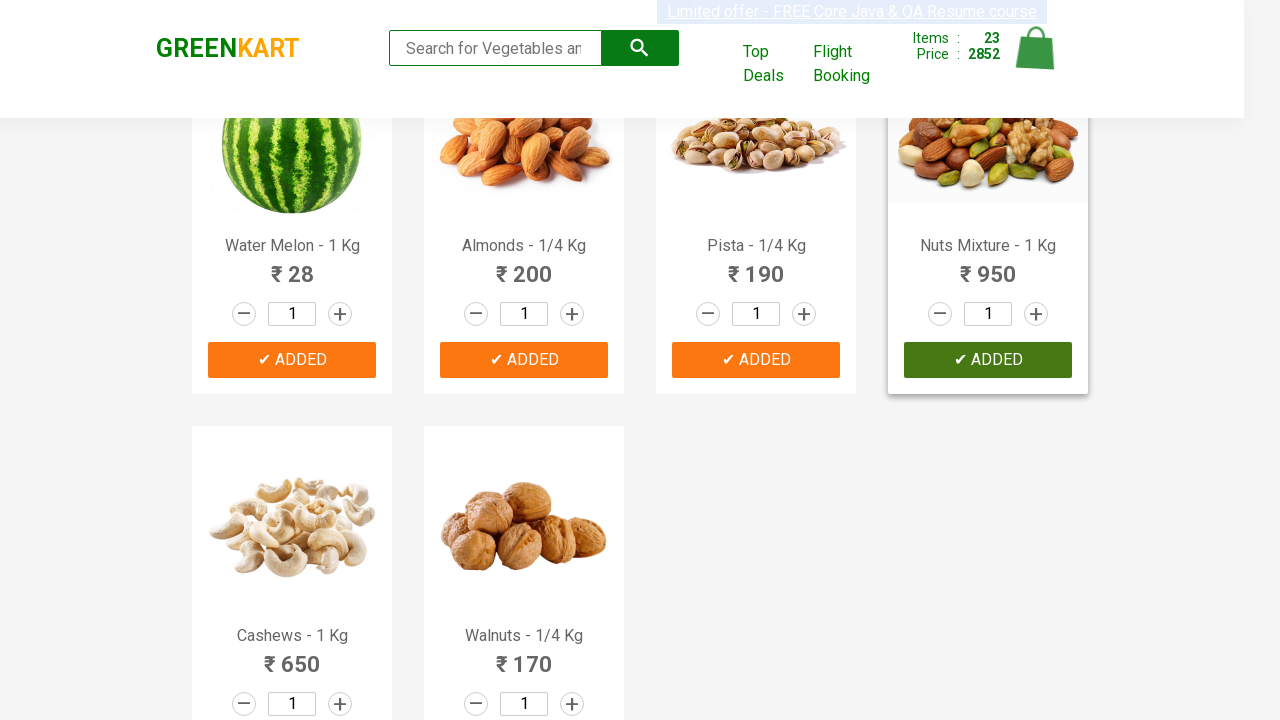

Clicked 'ADD TO CART' button 25 of 30 at (292, 569) on button:has-text('ADD TO CART') >> nth=24
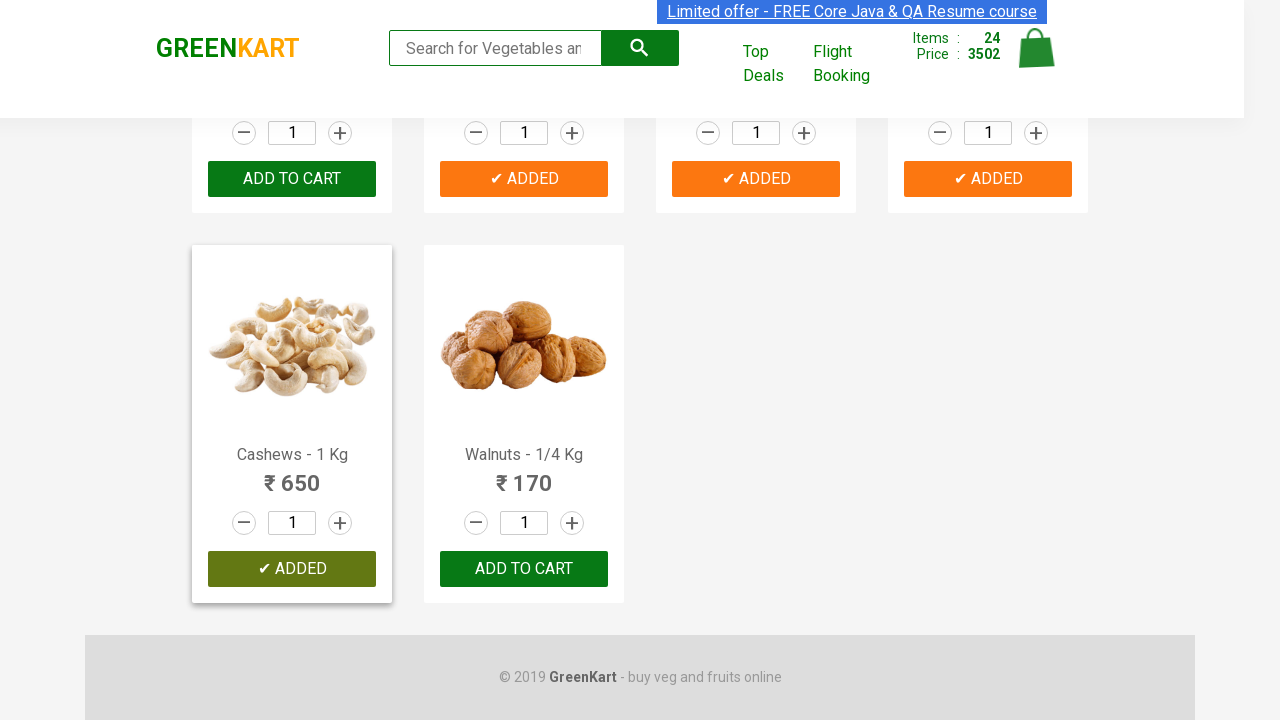

Clicked 'ADD TO CART' button 26 of 30 at (524, 569) on button:has-text('ADD TO CART') >> nth=25
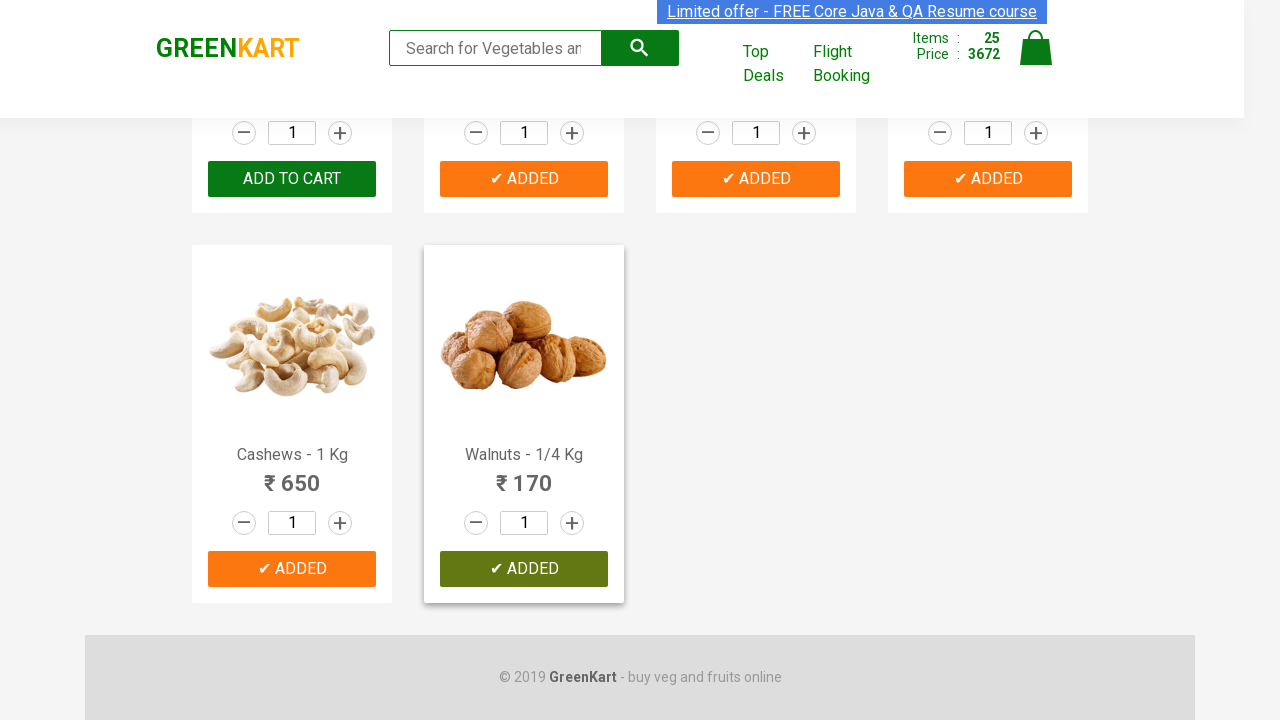

Clicked 'ADD TO CART' button 27 of 30 at (756, 179) on button:has-text('ADD TO CART') >> nth=26
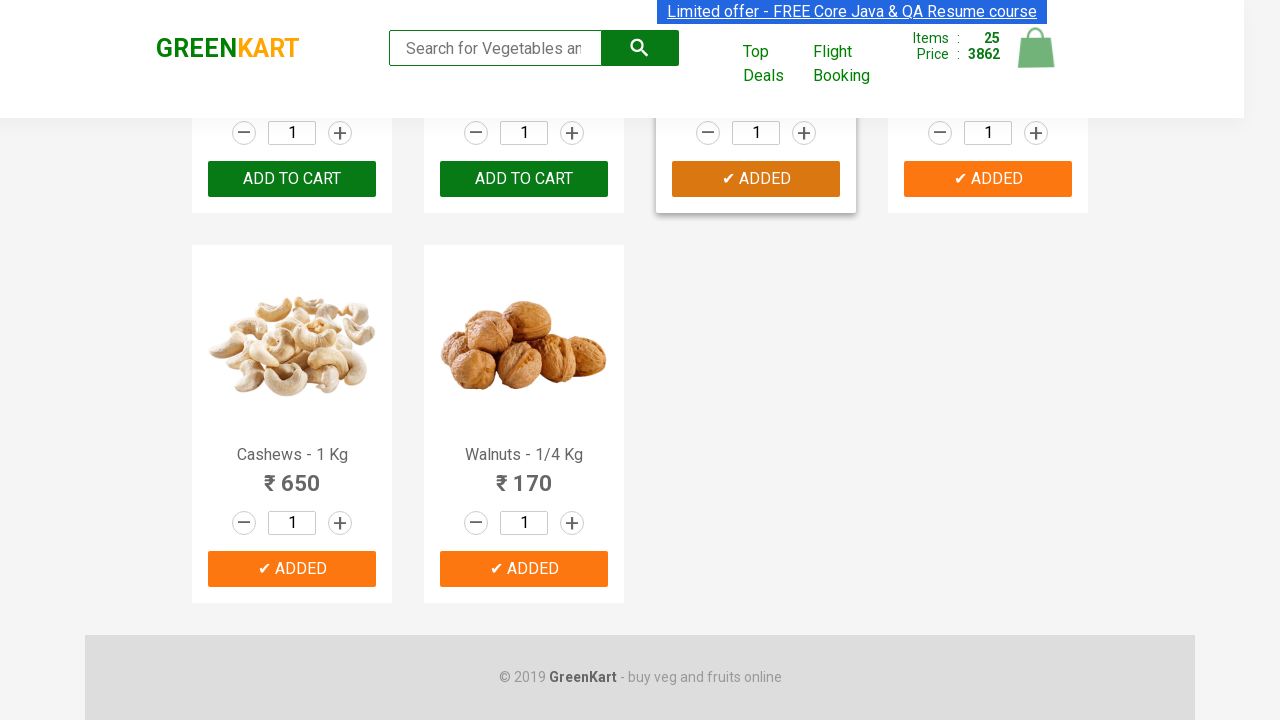

Clicked 'ADD TO CART' button 28 of 30 at (292, 569) on button:has-text('ADD TO CART') >> nth=27
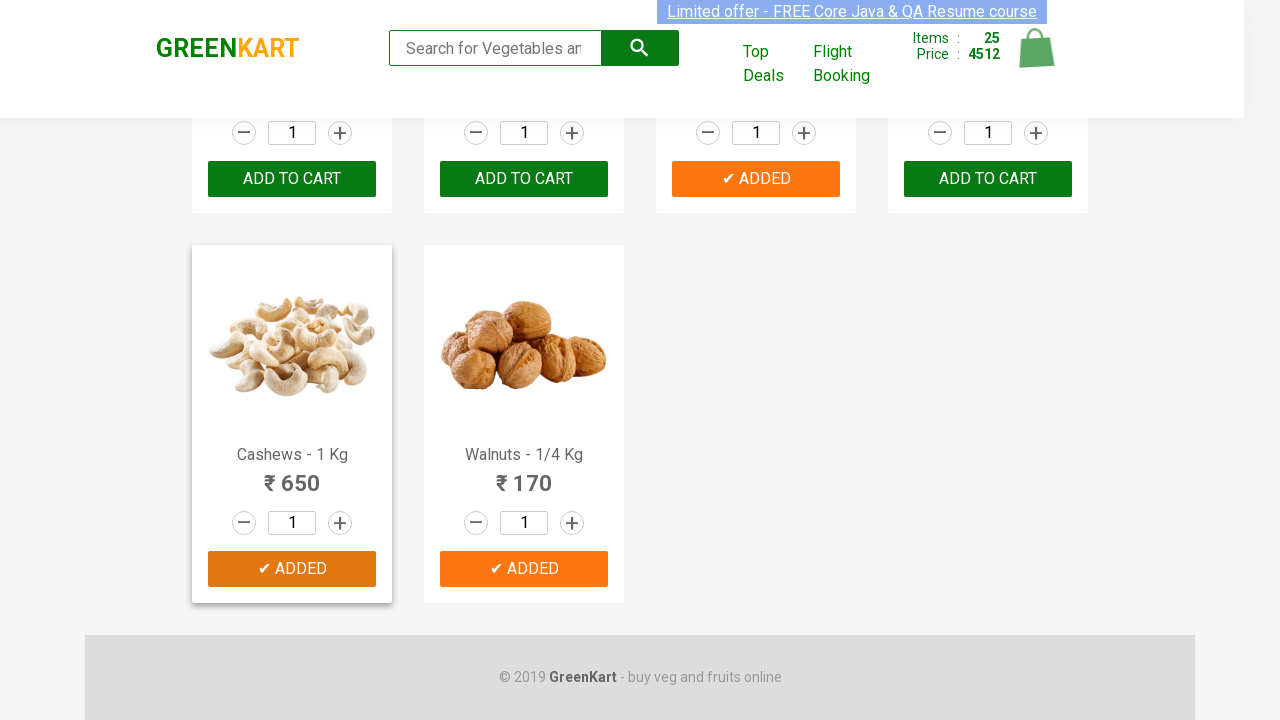

Clicked 'ADD TO CART' button 29 of 30 at (524, 569) on button:has-text('ADD TO CART') >> nth=28
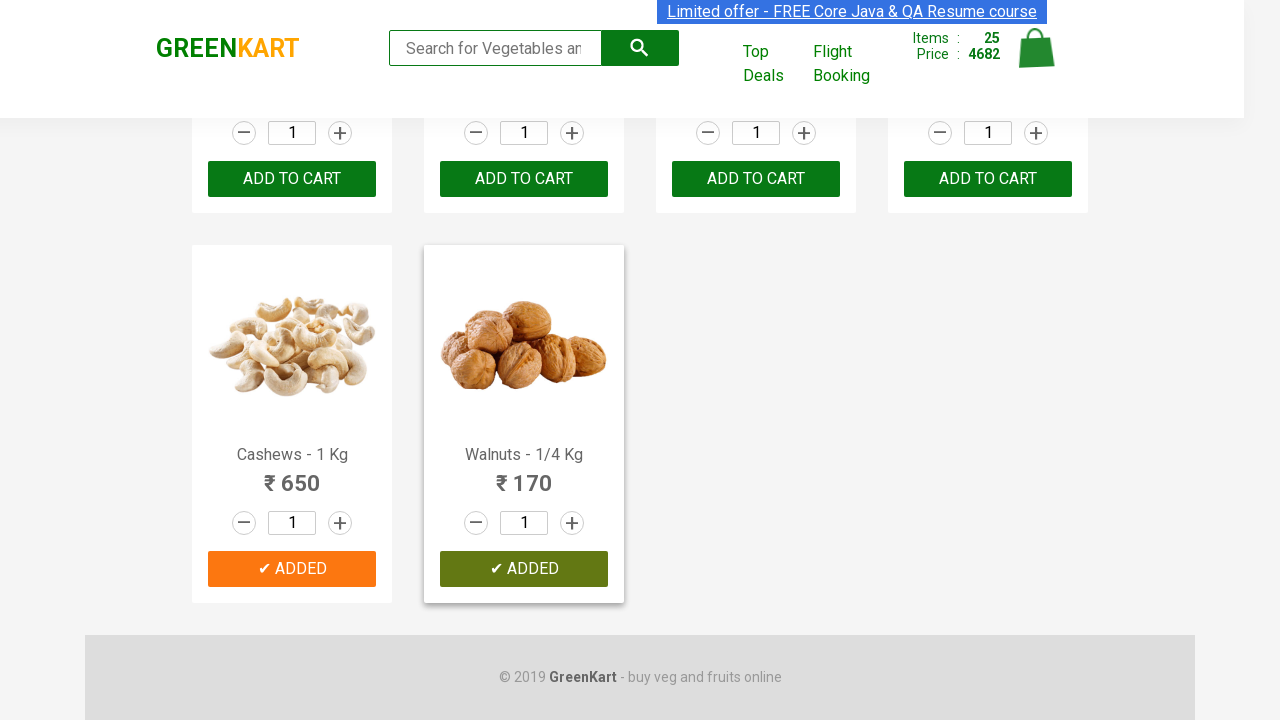

Clicked 'ADD TO CART' button 30 of 30 at (524, 569) on button:has-text('ADD TO CART') >> nth=29
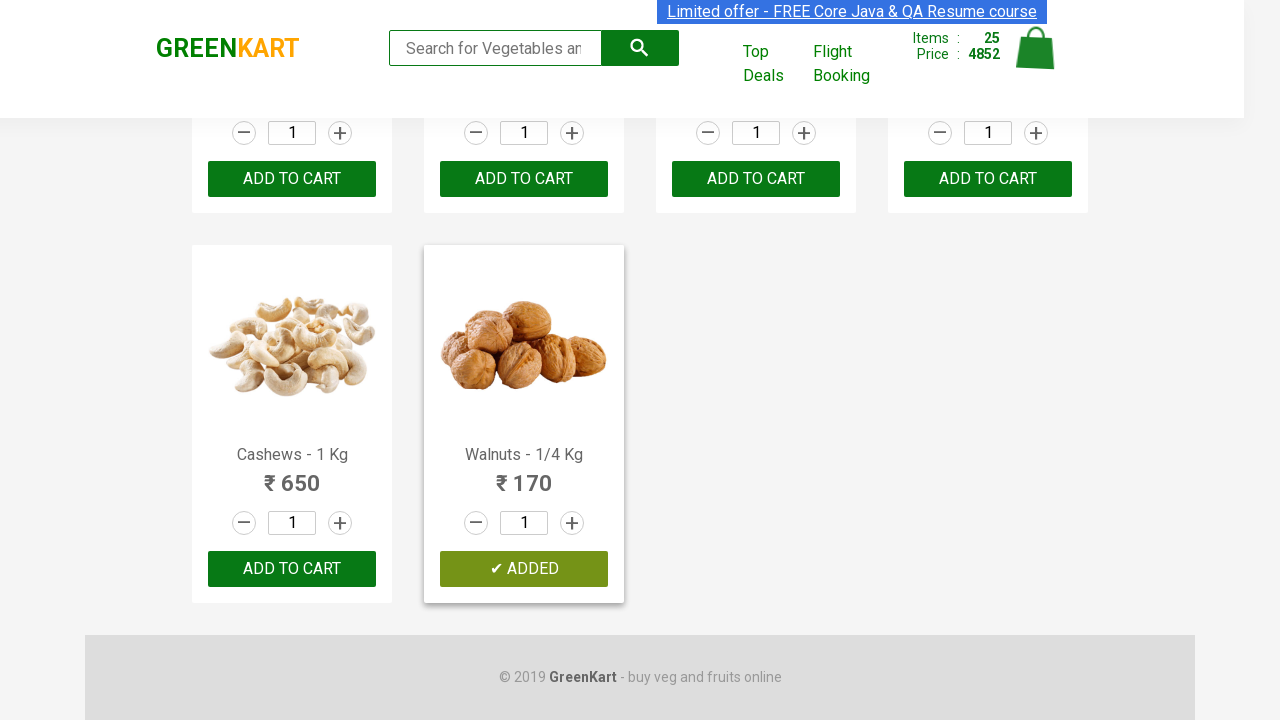

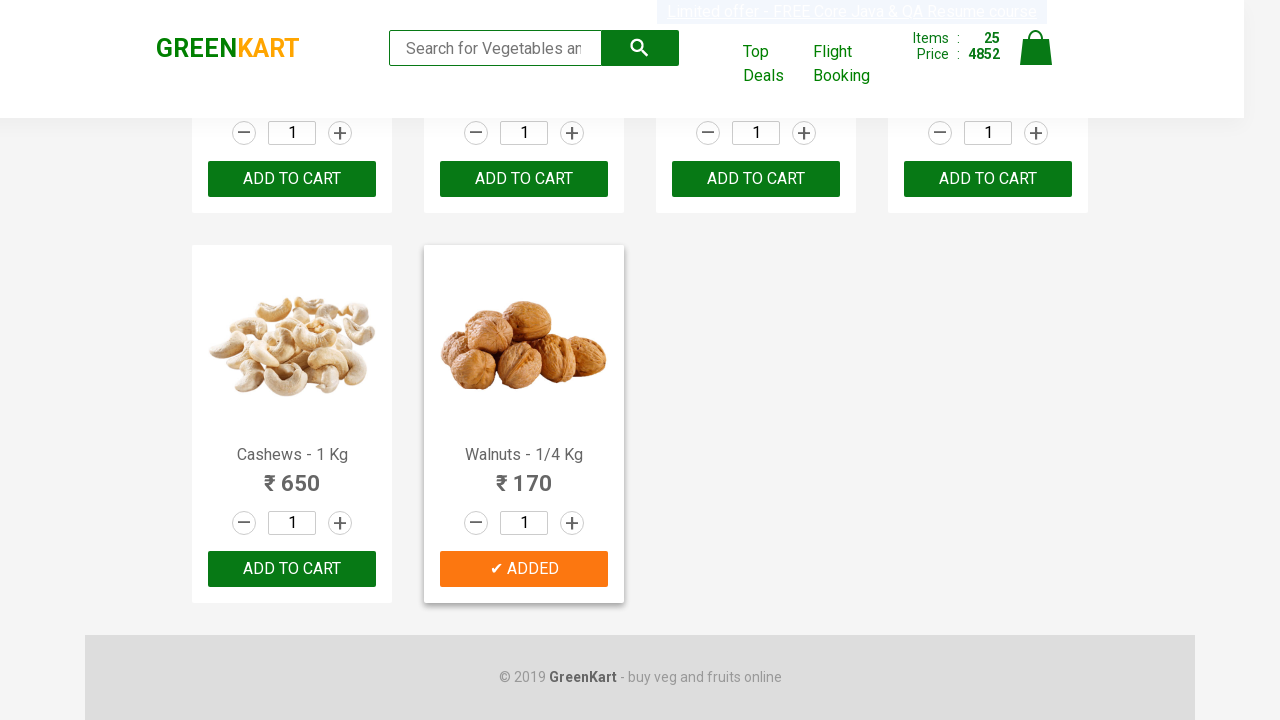